Tests drag and drop functionality on the jQuery UI droppable demo page by dragging a source element and dropping it onto a target element within an iframe.

Starting URL: https://jqueryui.com/droppable

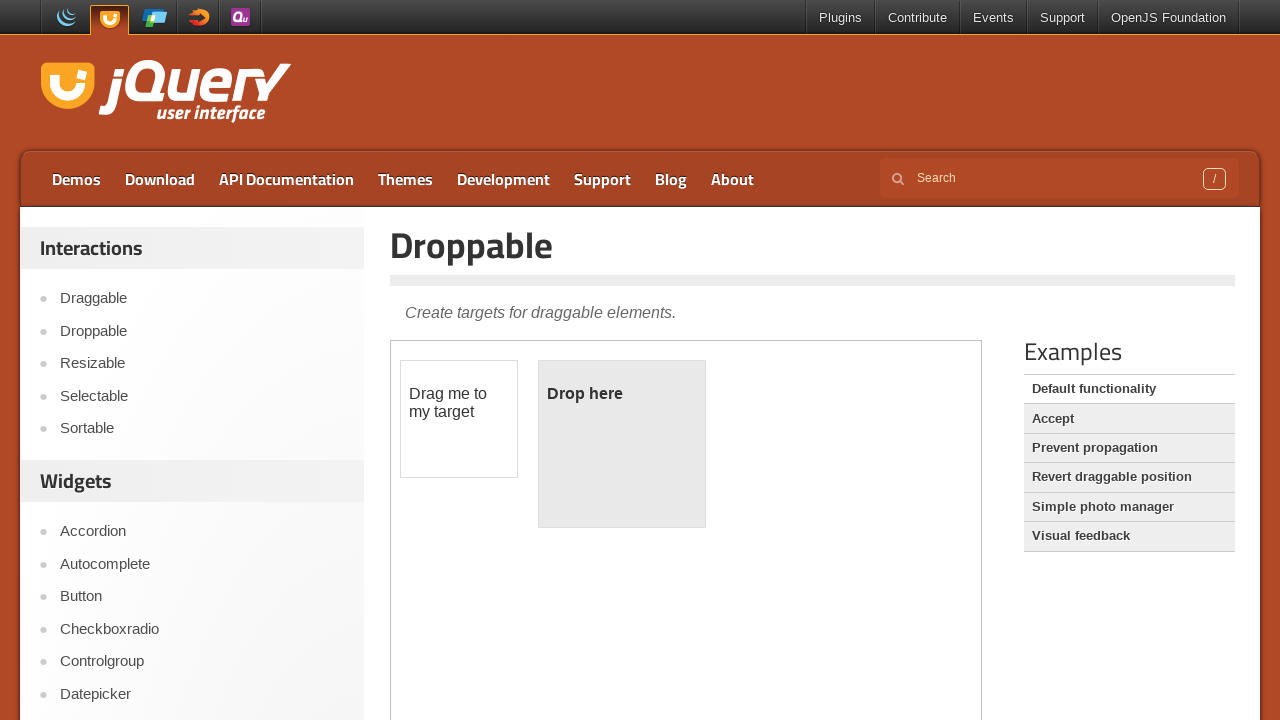

Located iframe containing drag and drop elements
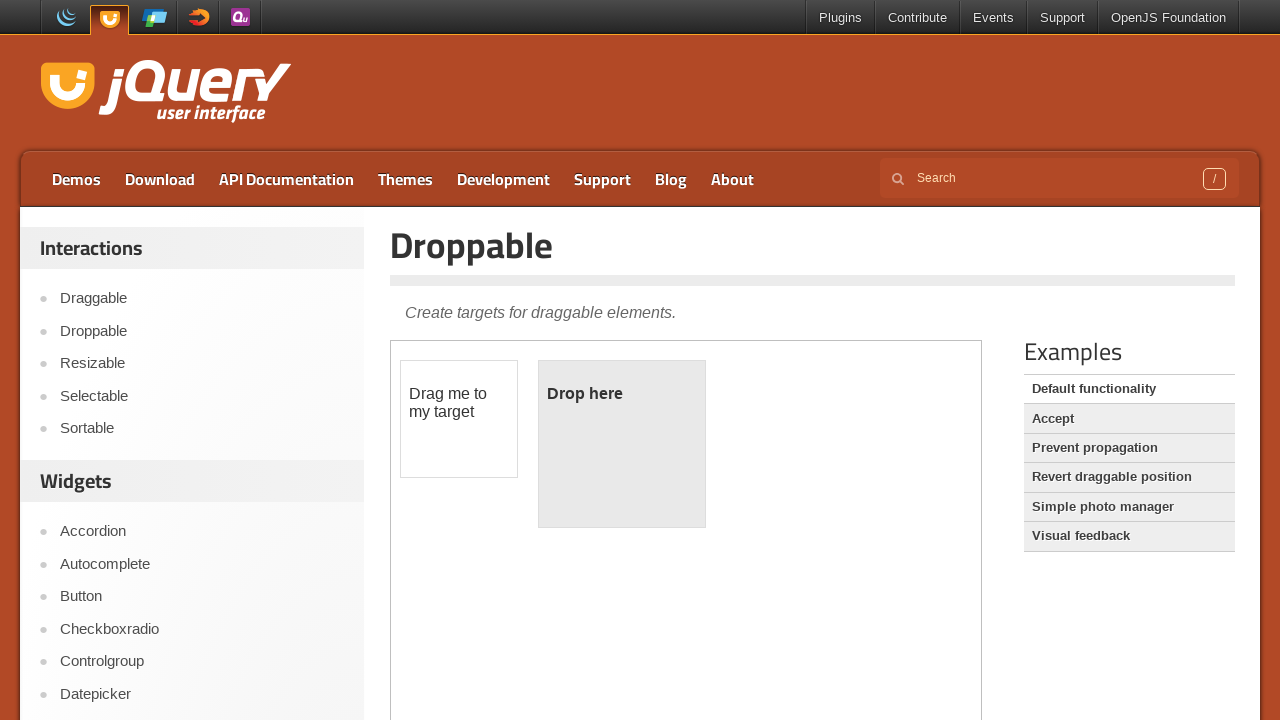

Located draggable source element
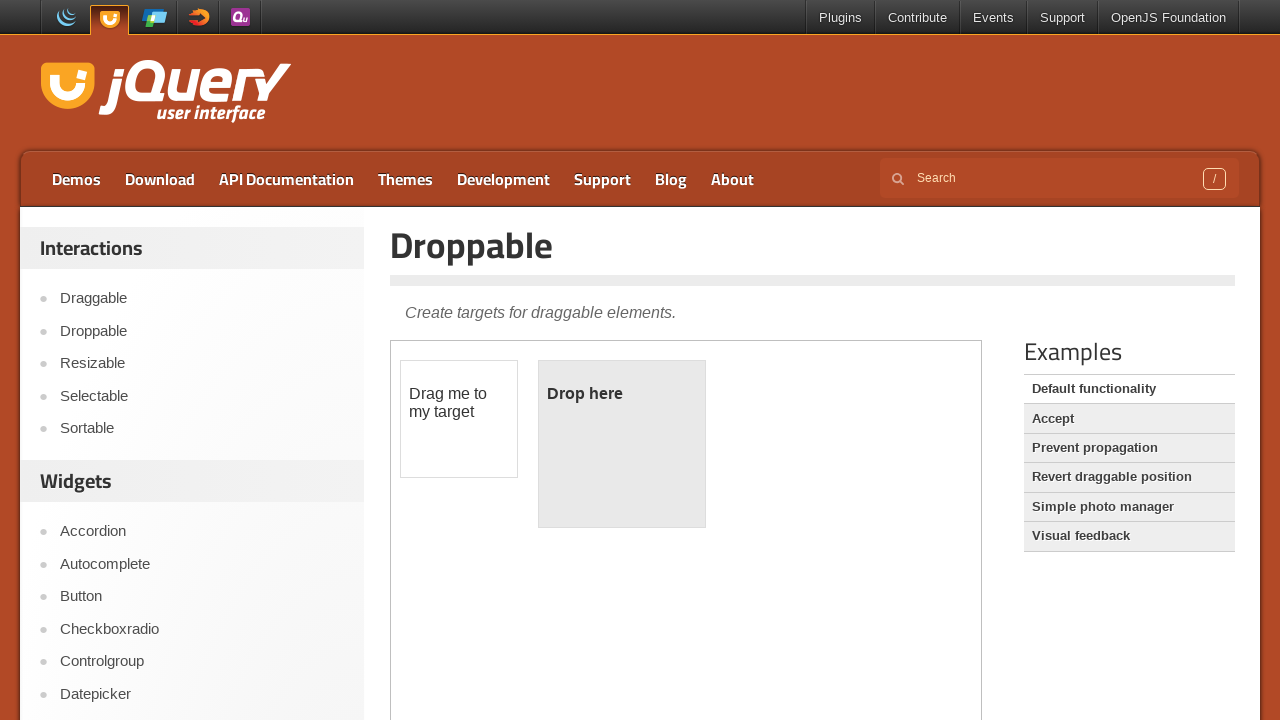

Located droppable destination element
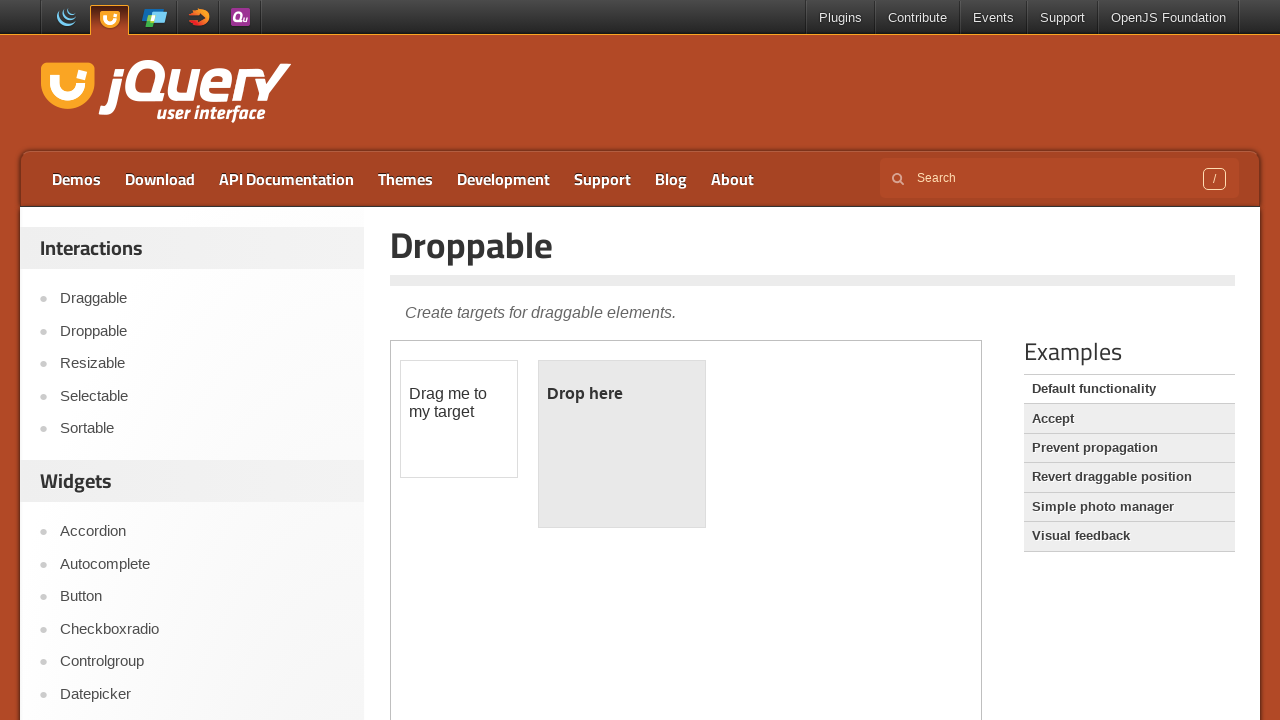

Dragged source element and dropped it onto destination element at (622, 444)
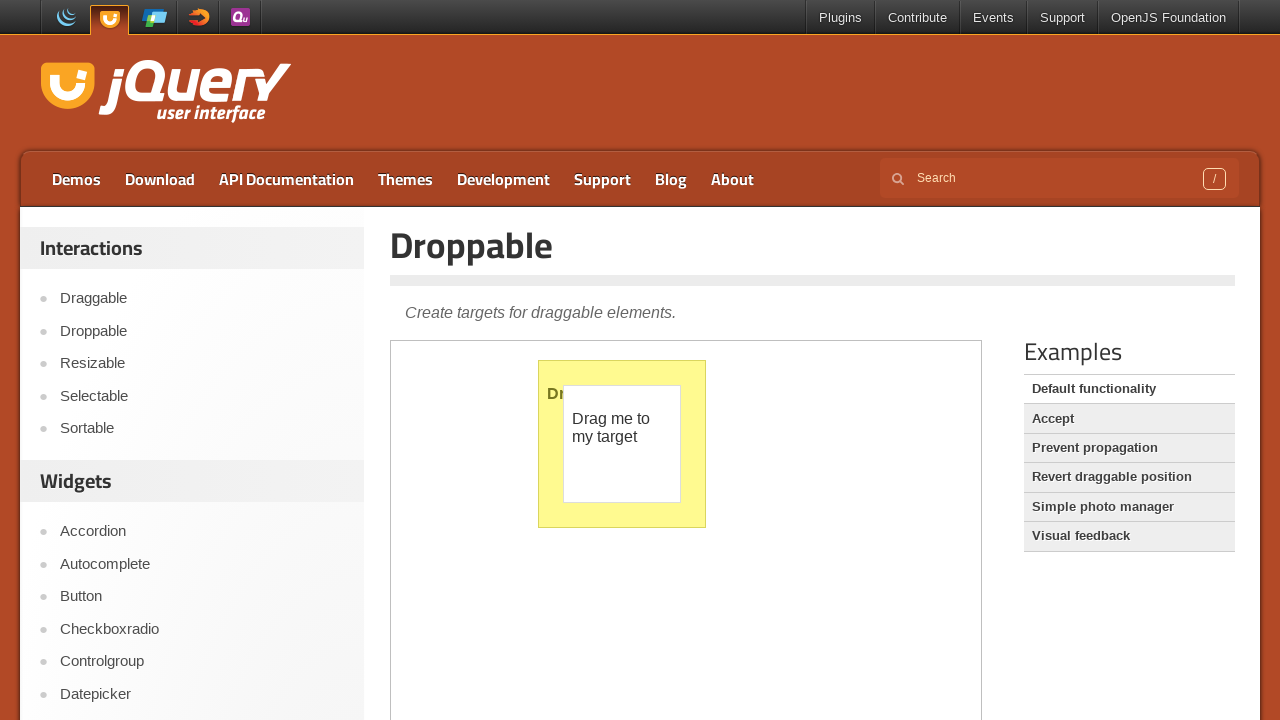

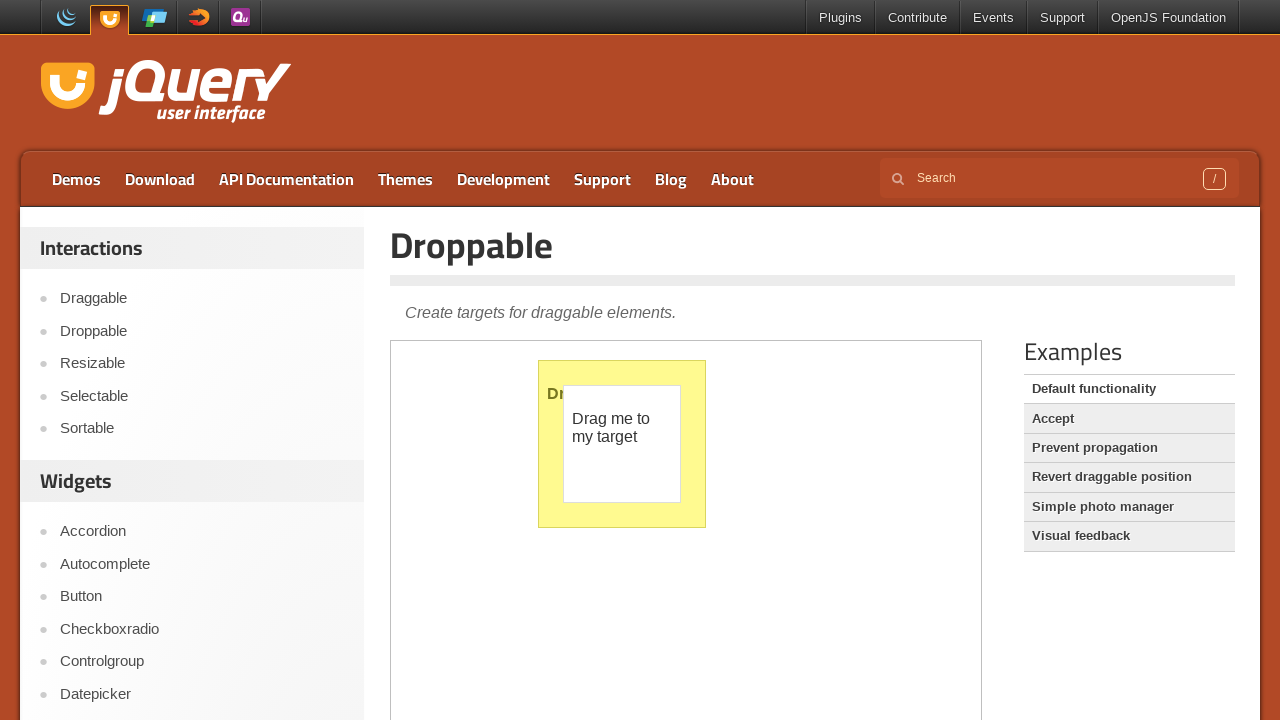